Tests table interaction by finding a specific row based on content and verifying adjacent cell value

Starting URL: https://www.rahulshettyacademy.com/AutomationPractice/

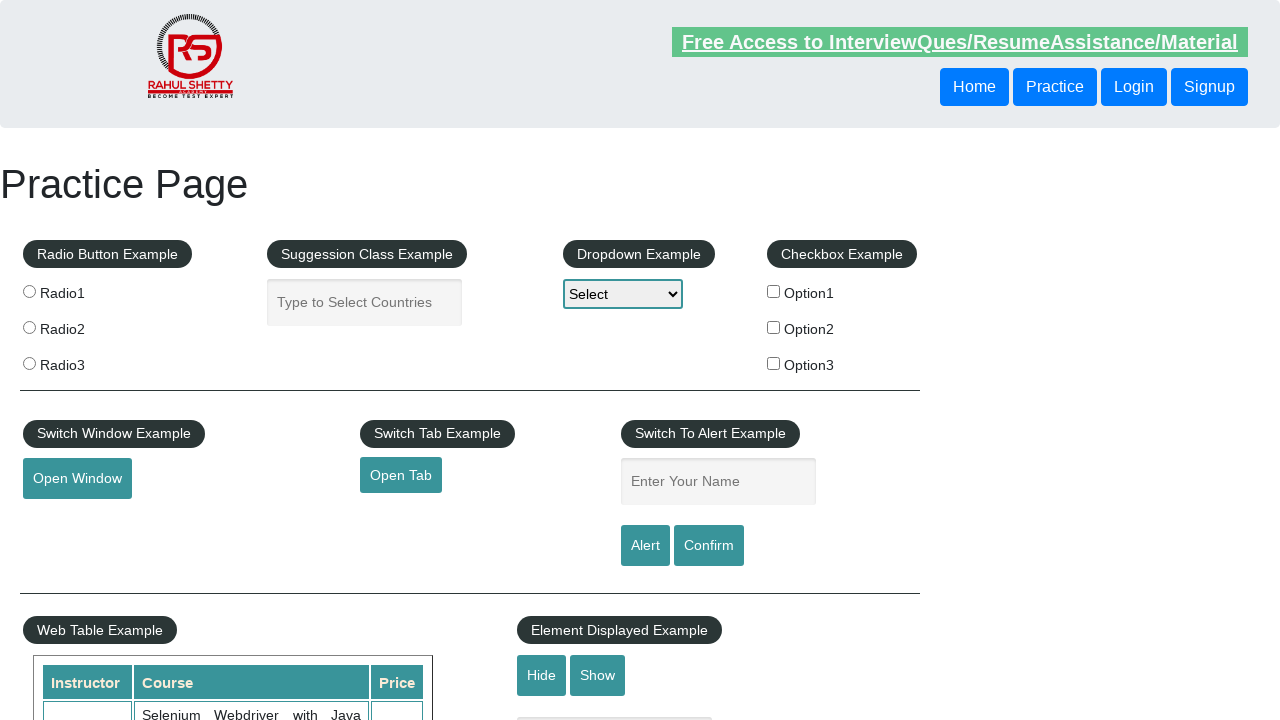

Waited for table to load - table cells are now present
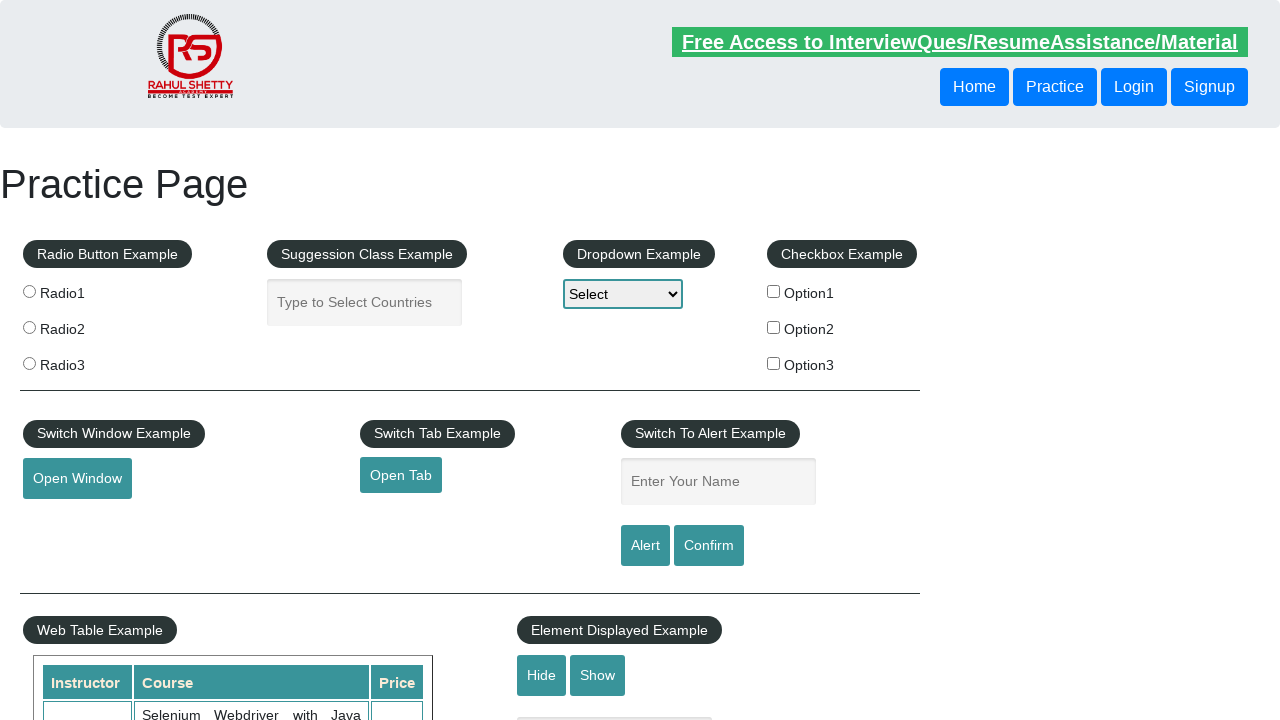

Located table row containing 'Python'
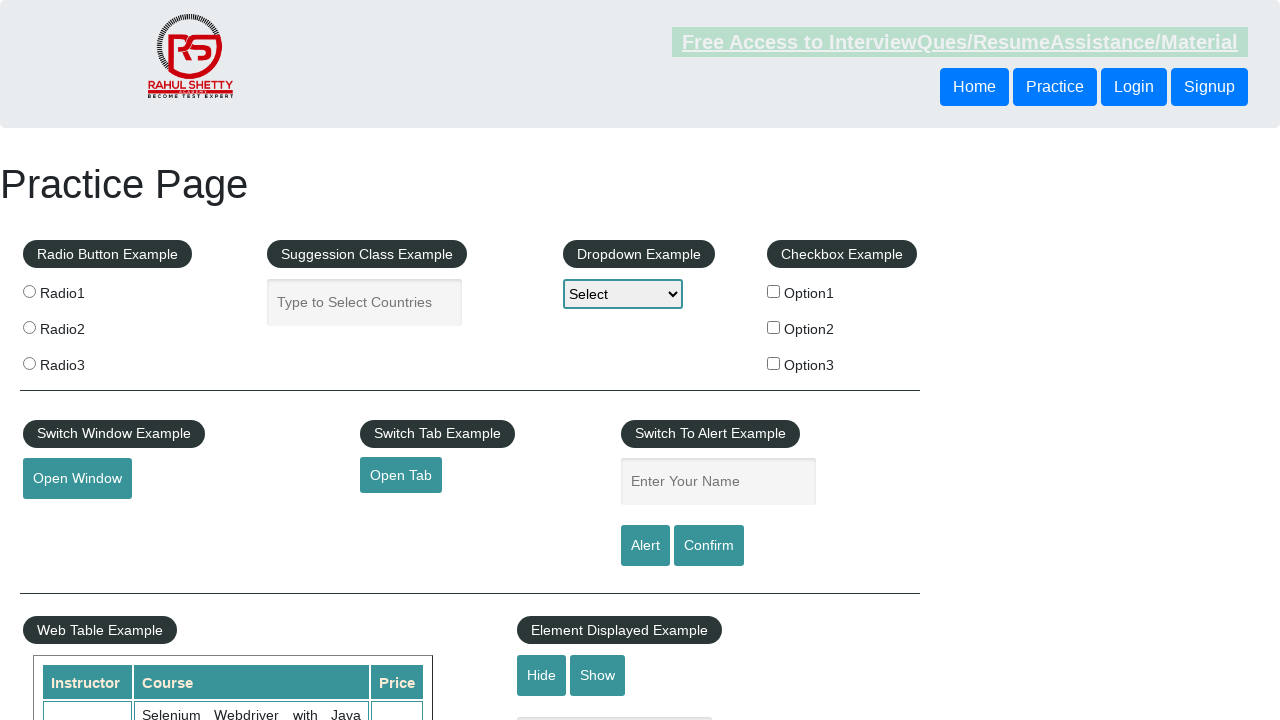

Located price cell in the Python row (3rd column)
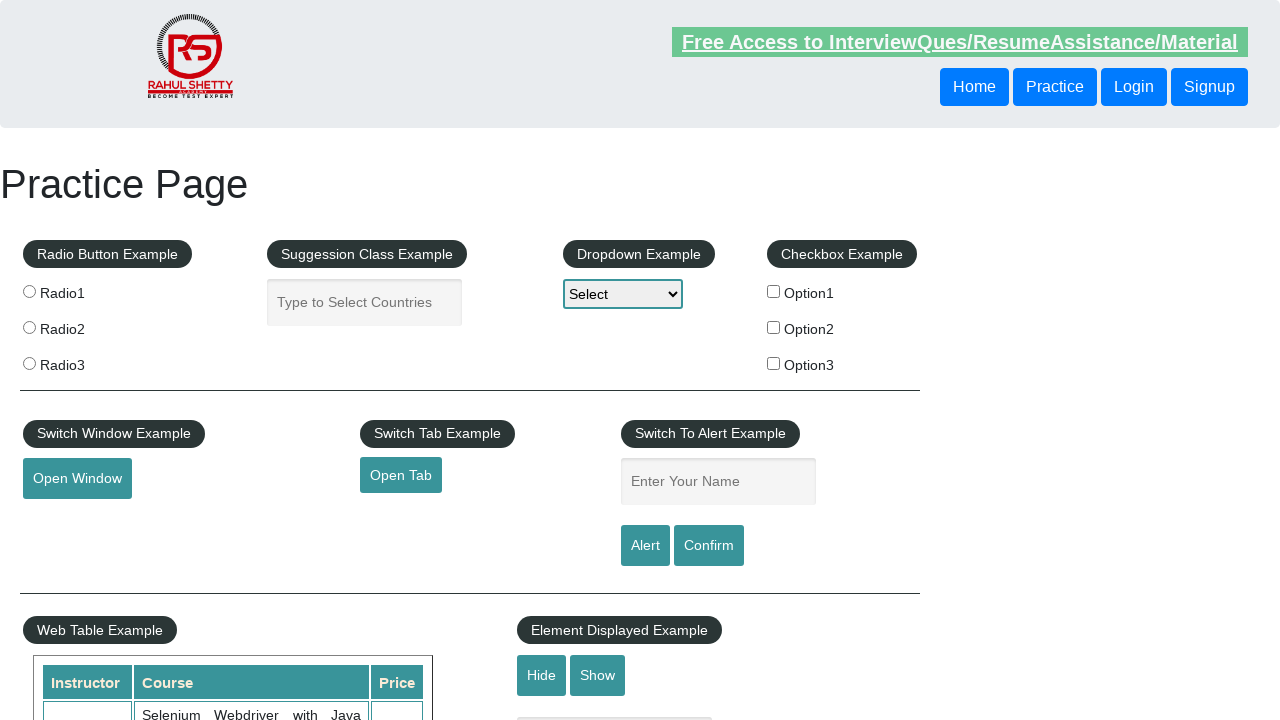

Verified that the price for Python is '25'
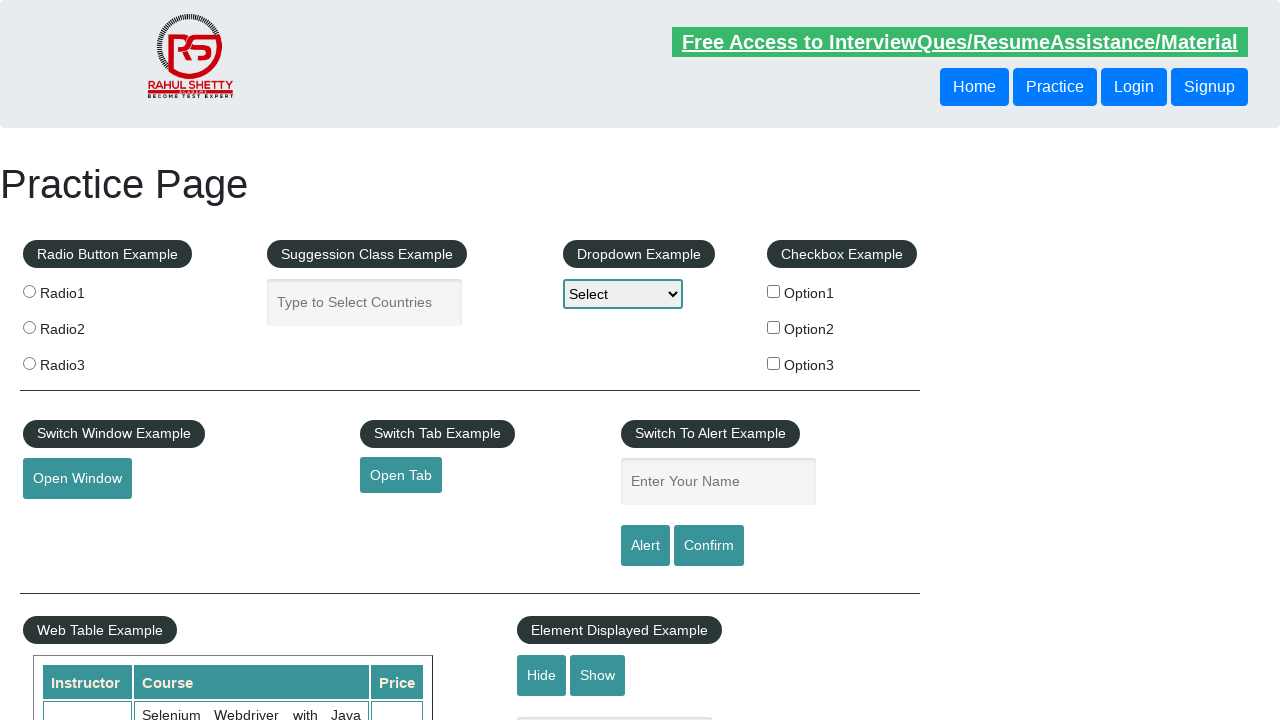

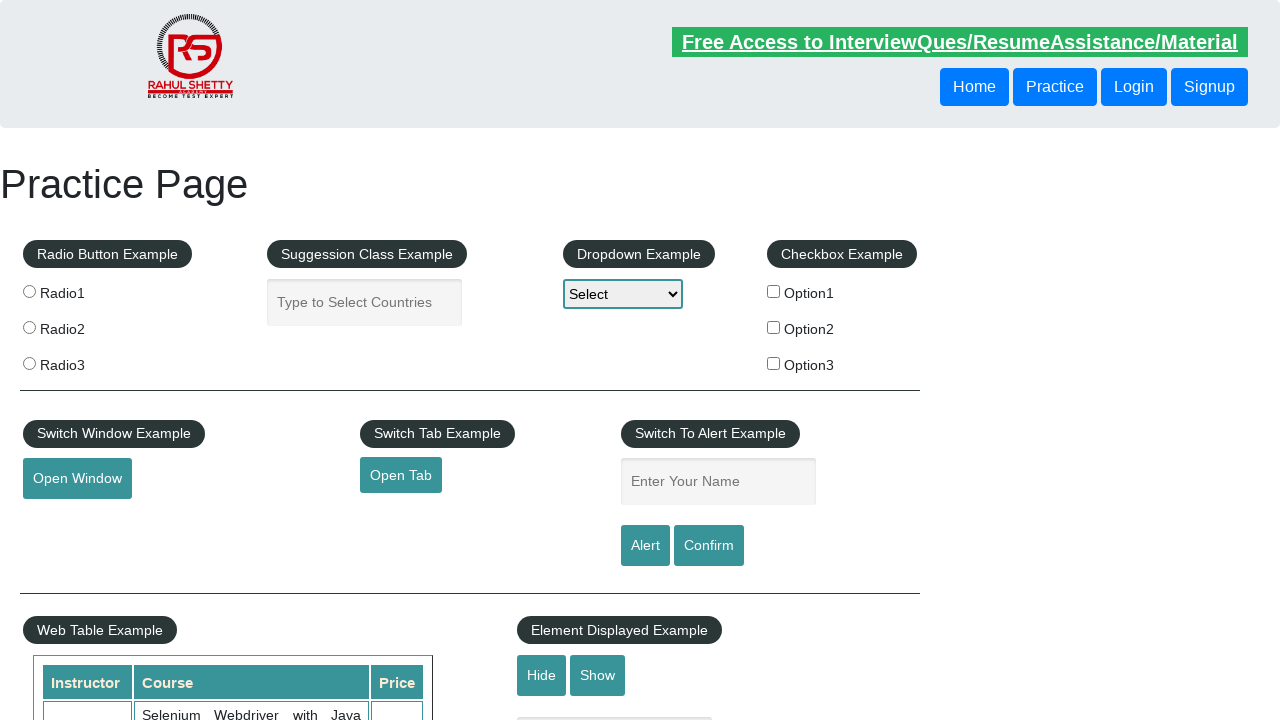